Tests that entering a valid email with invalid password displays an error message containing "Epic sadface"

Starting URL: https://www.saucedemo.com/

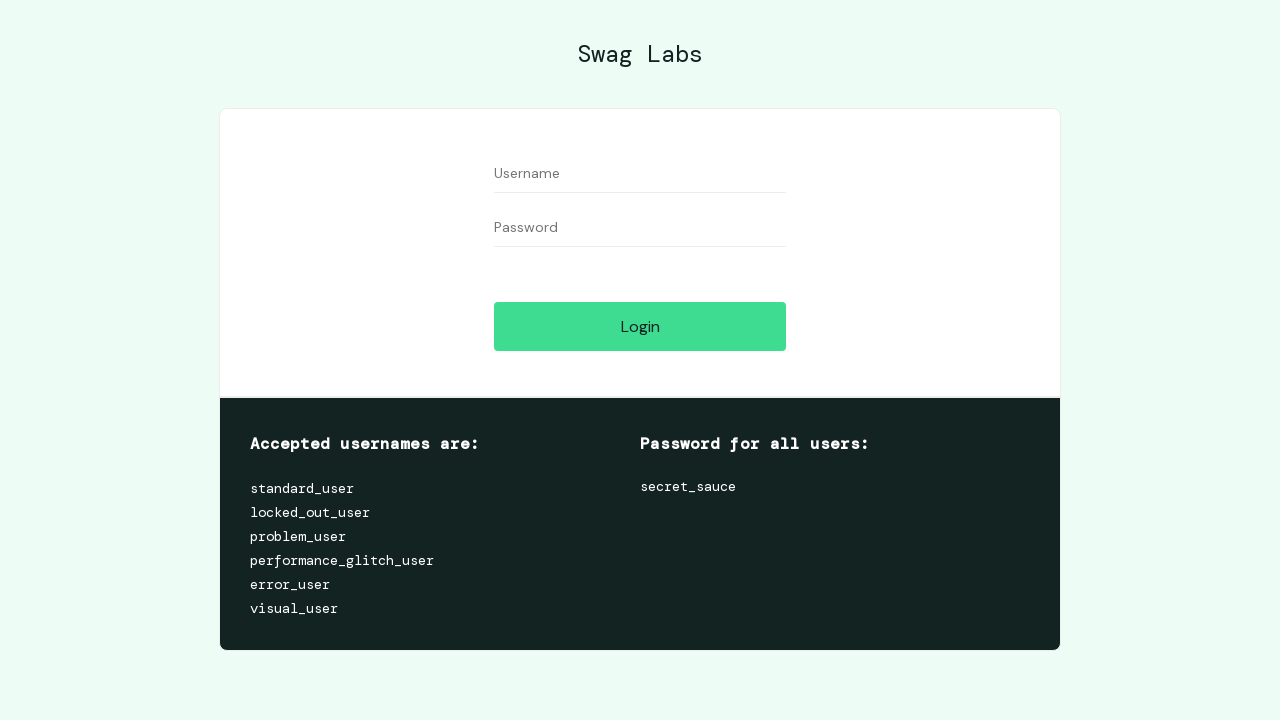

Filled username field with valid email 'problem_user' on input[name='user-name']
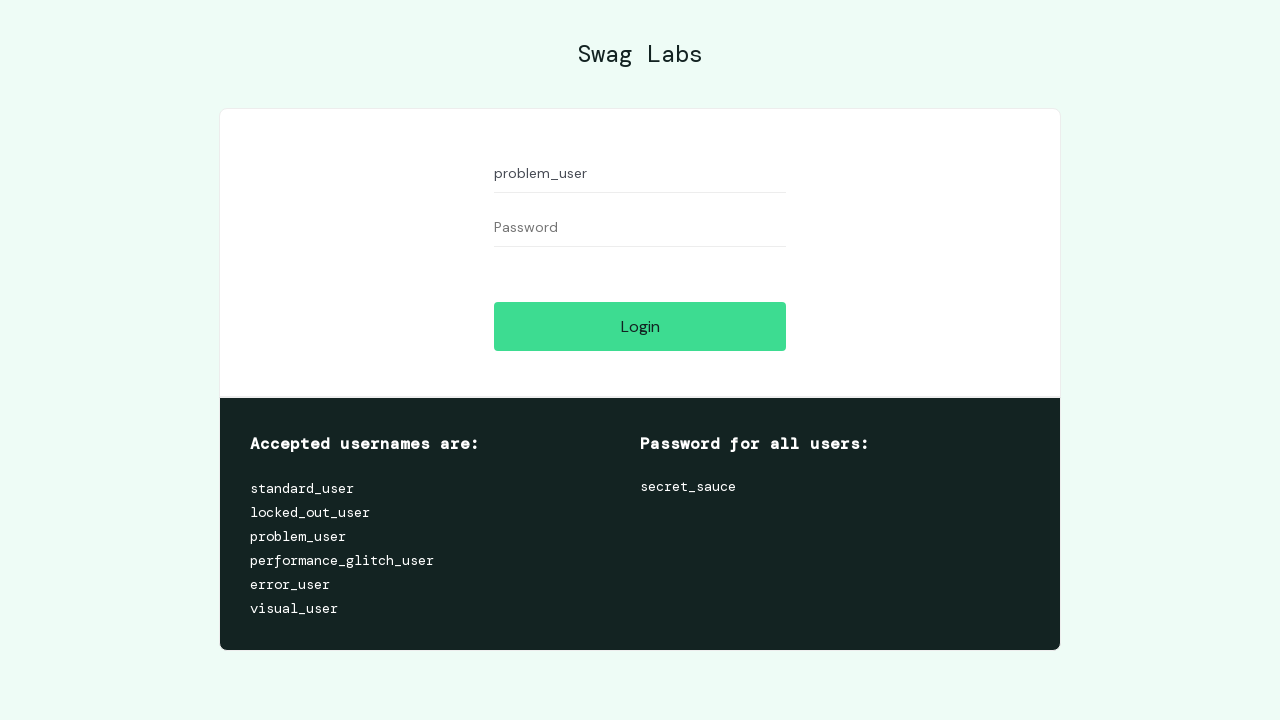

Filled password field with invalid password 'incorrect_pass_123' on input[name='password']
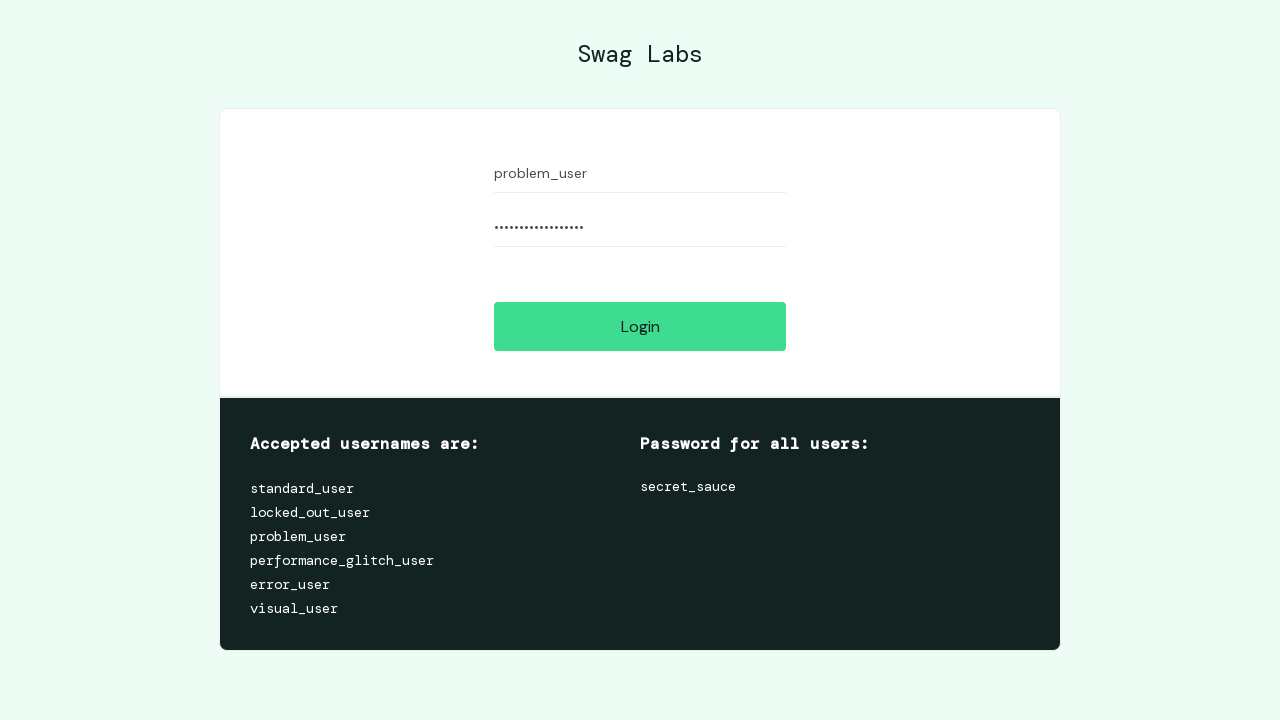

Clicked login button at (640, 326) on #login-button
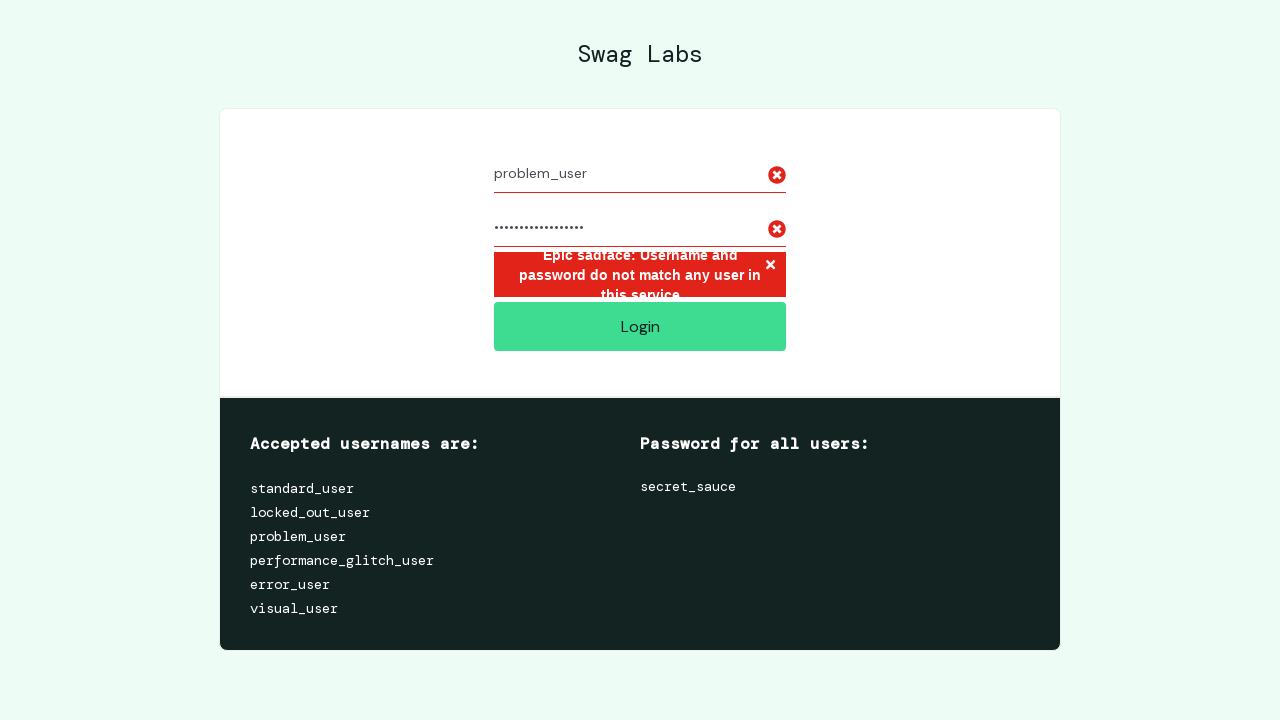

Error message container appeared
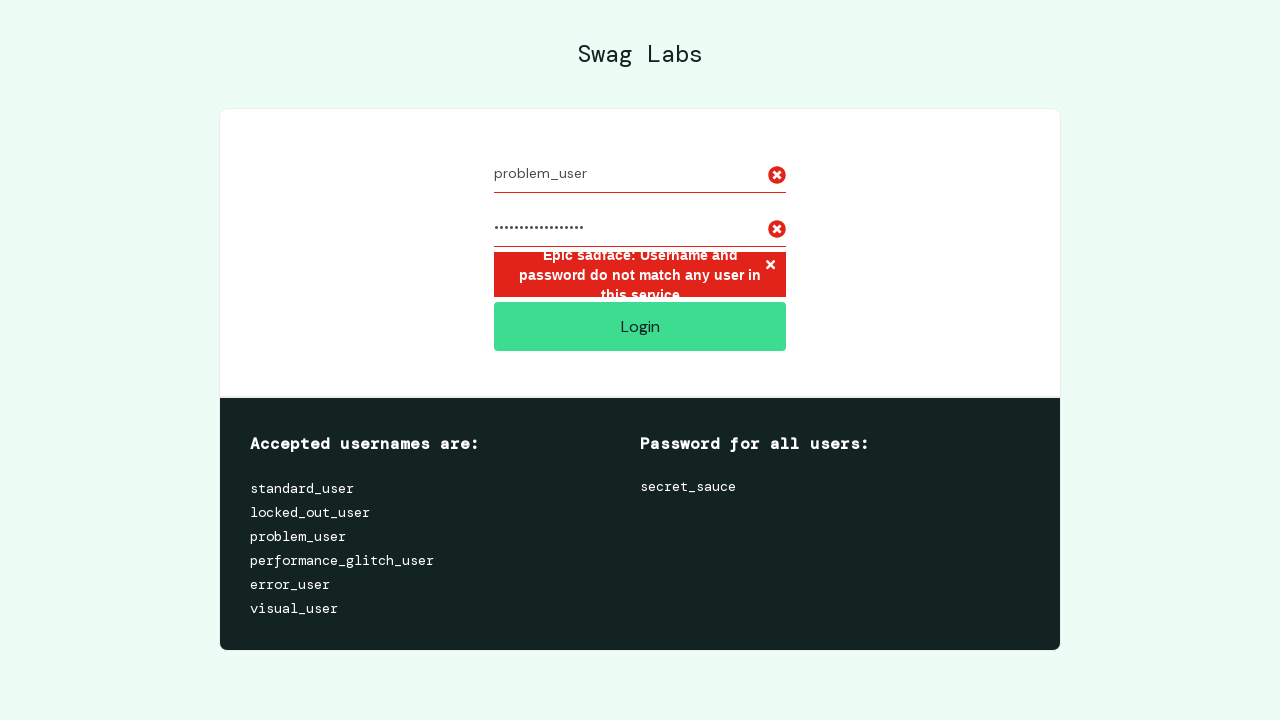

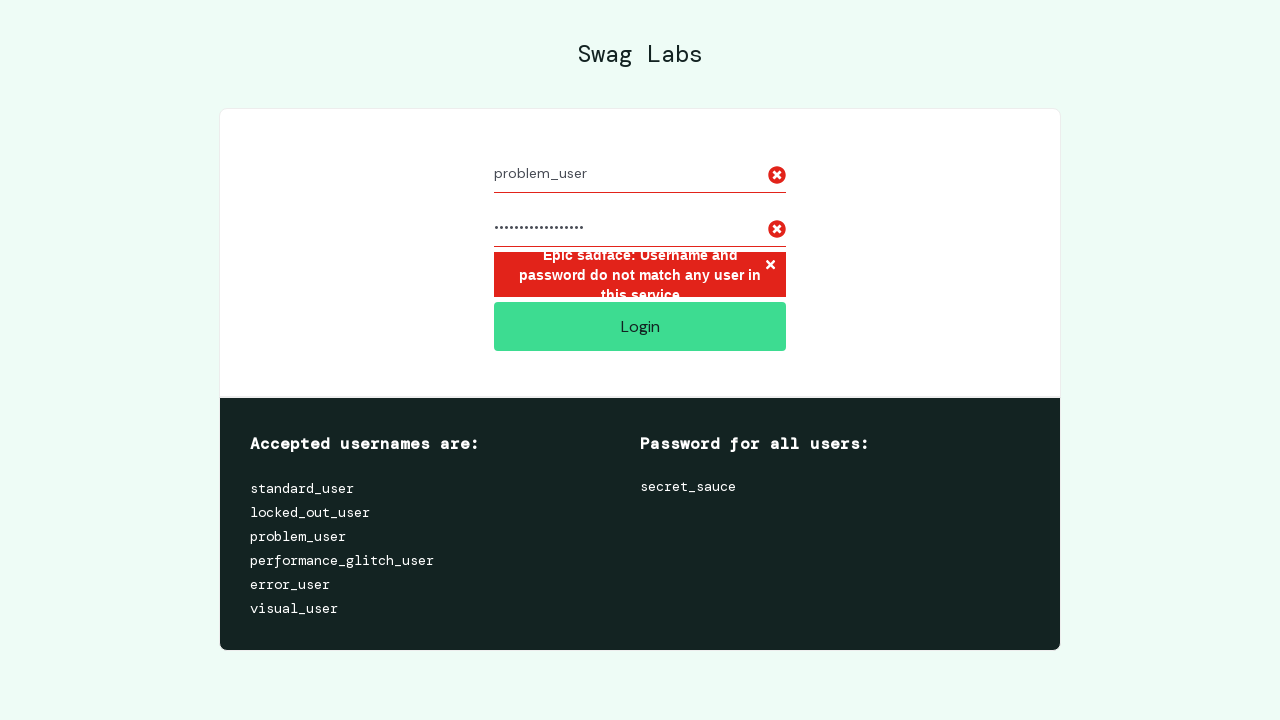